Tests e-commerce site search and add-to-cart functionality by searching for products containing "ca" and adding specific items to the cart

Starting URL: https://rahulshettyacademy.com/seleniumPractise/#/

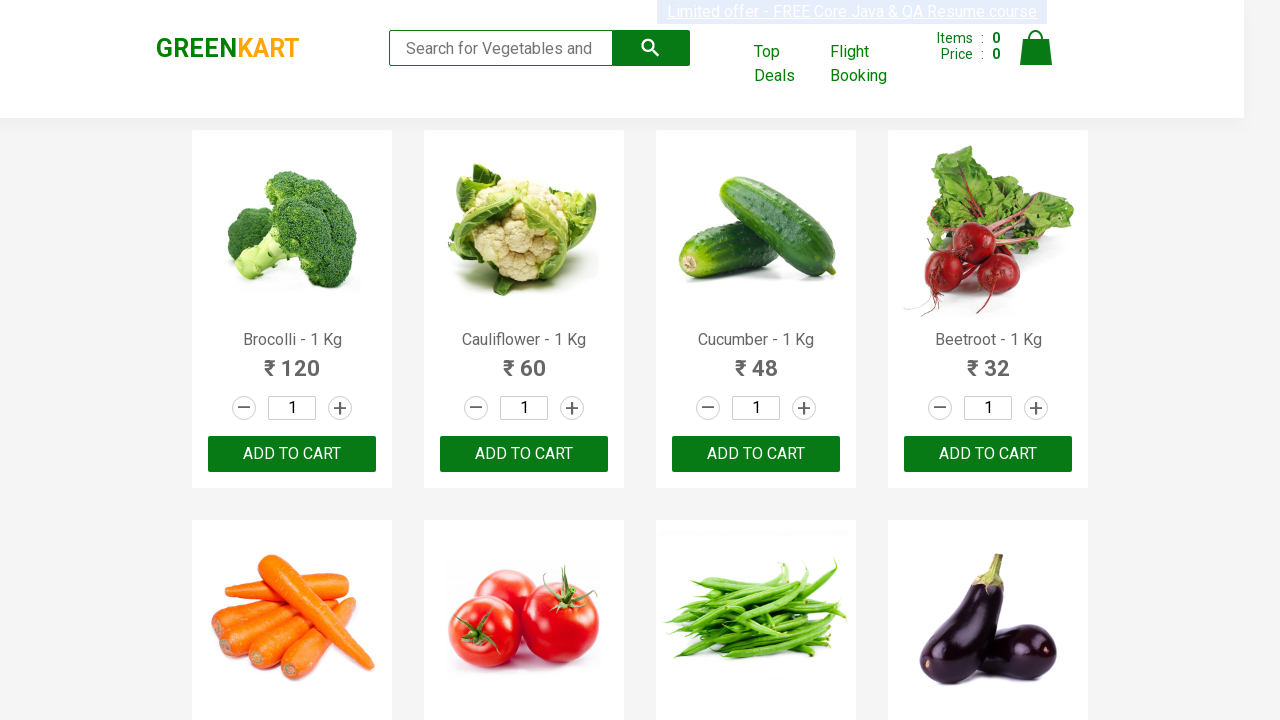

Filled search field with 'ca' to filter products on .search-keyword
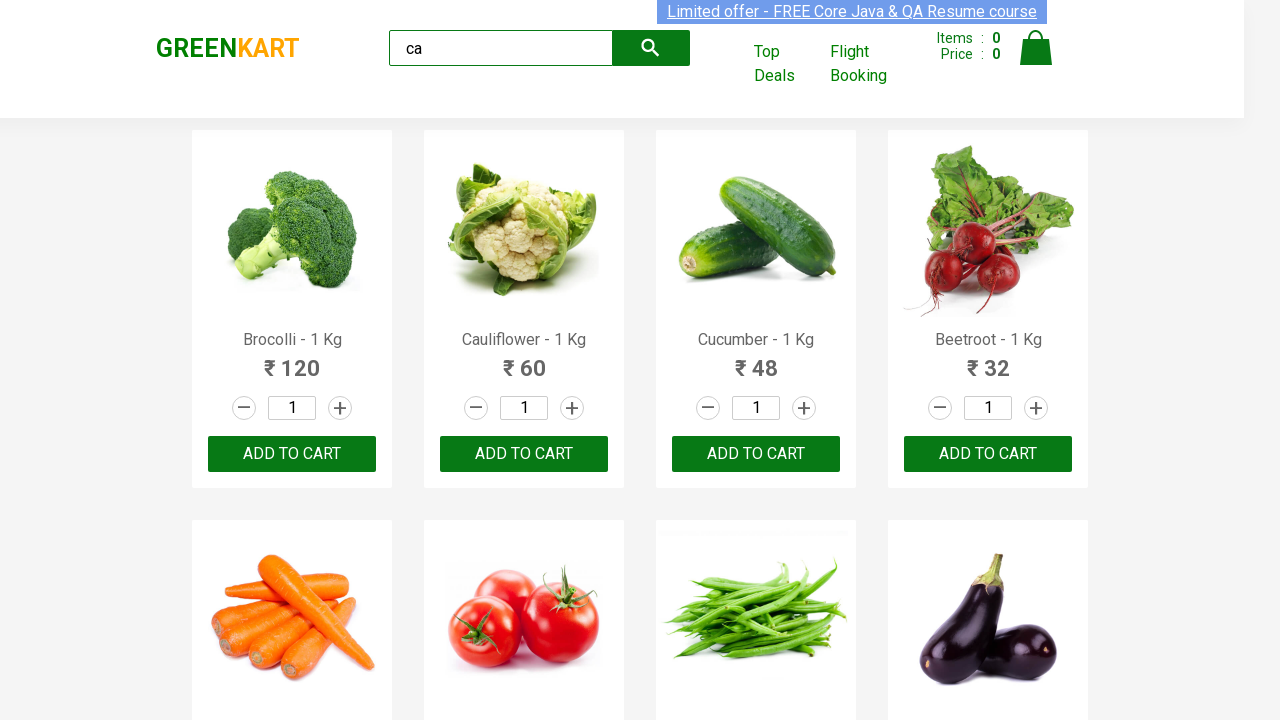

Waited 2 seconds for search results to load
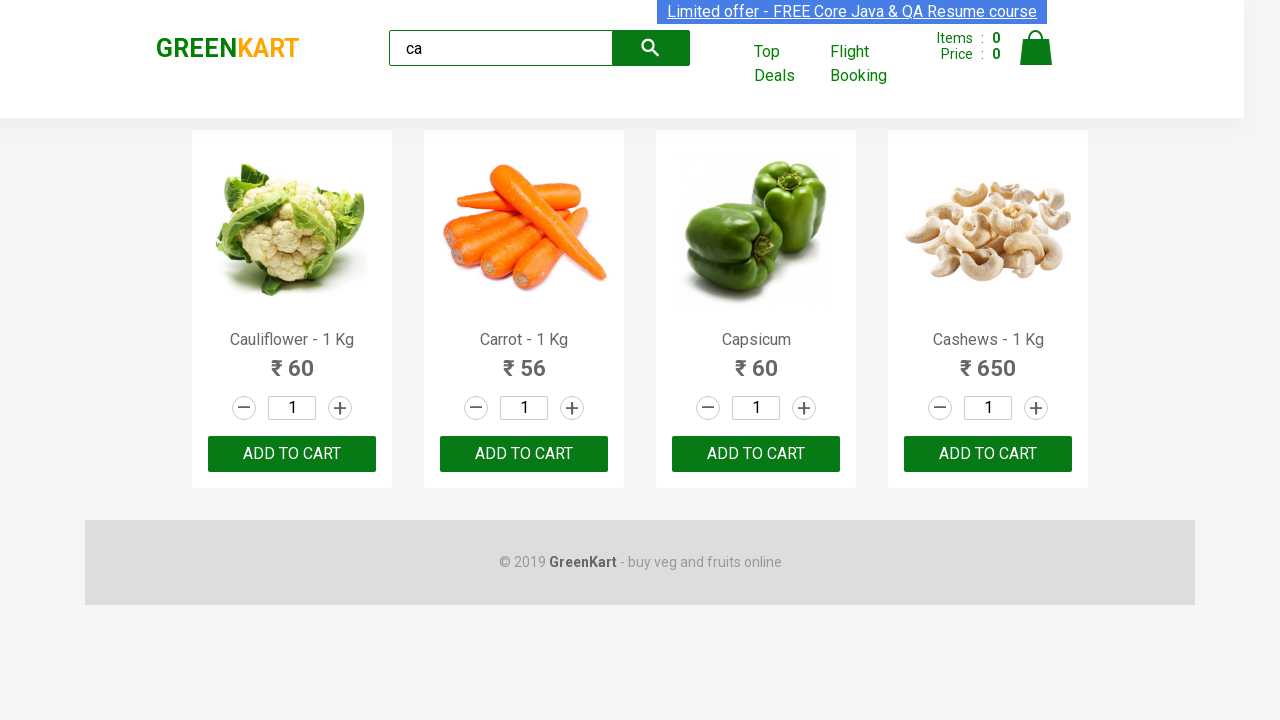

Verified filtered products are visible on the page
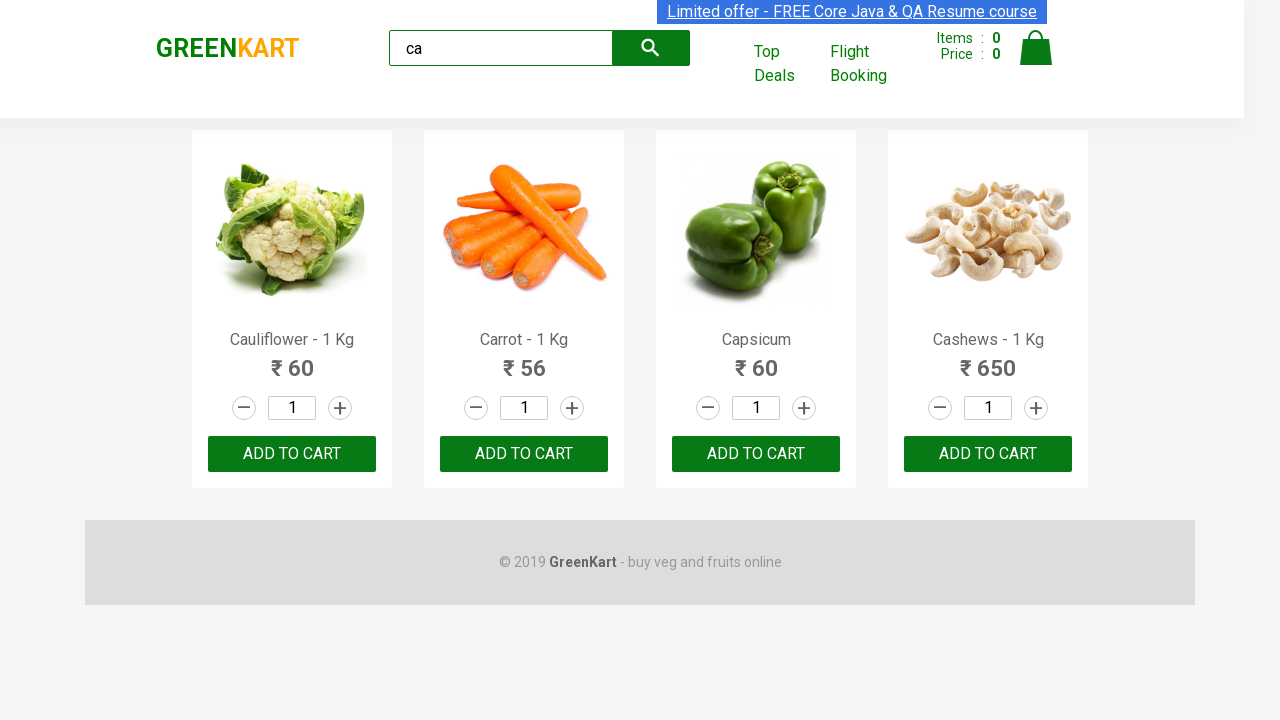

Clicked ADD TO CART button for the third visible product at (756, 454) on .product:visible >> nth=2 >> button:has-text("ADD TO CART")
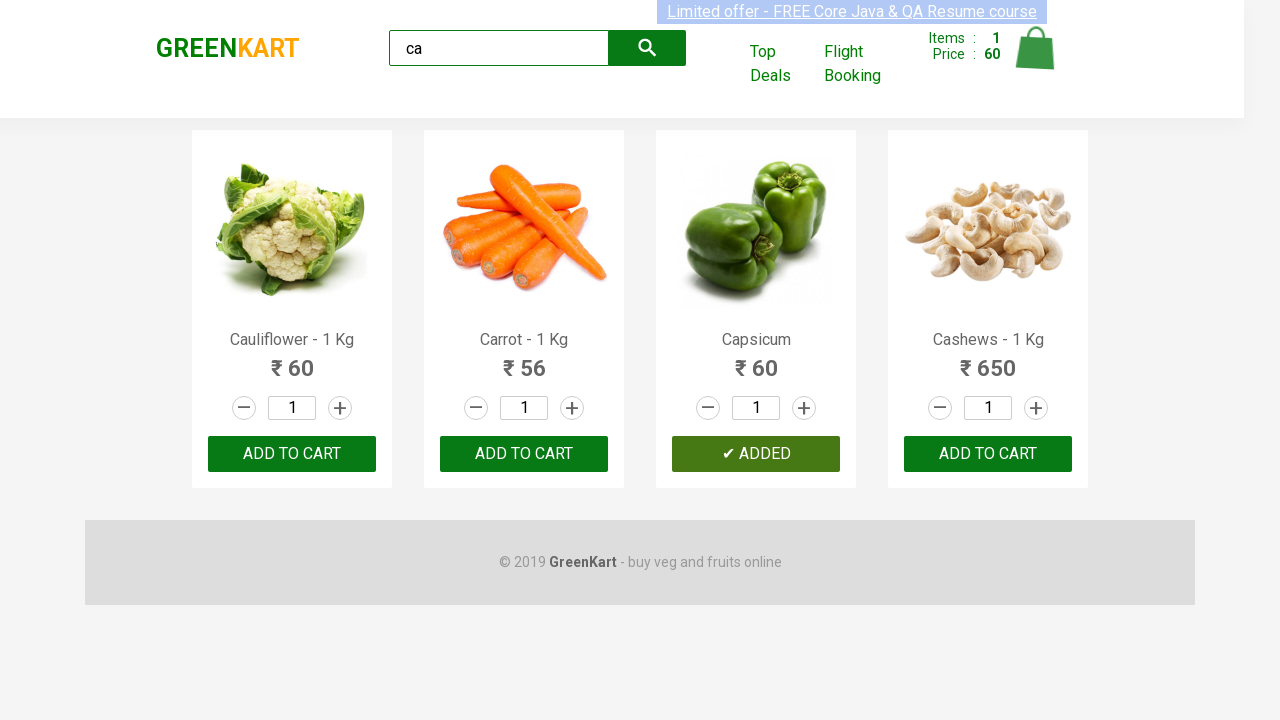

Found and clicked ADD TO CART for Cashews product at (988, 454) on .product:visible >> nth=3 >> button
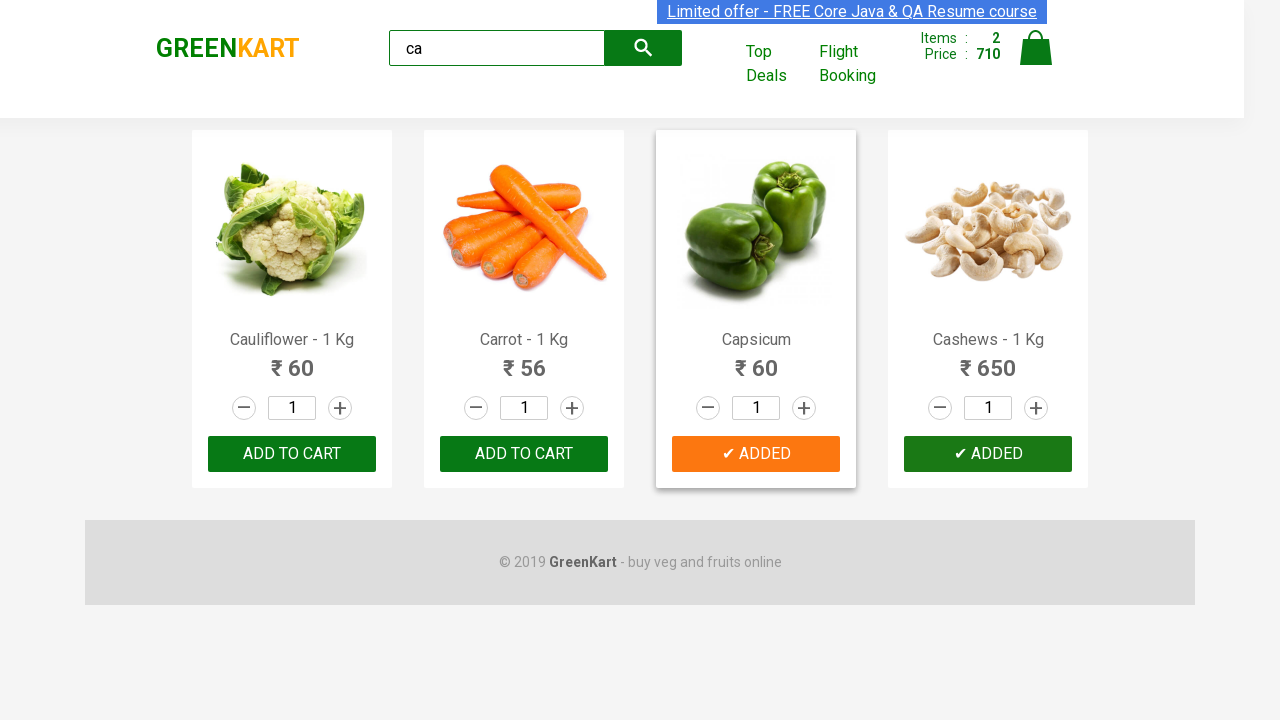

Verified brand text is 'GREENKART'
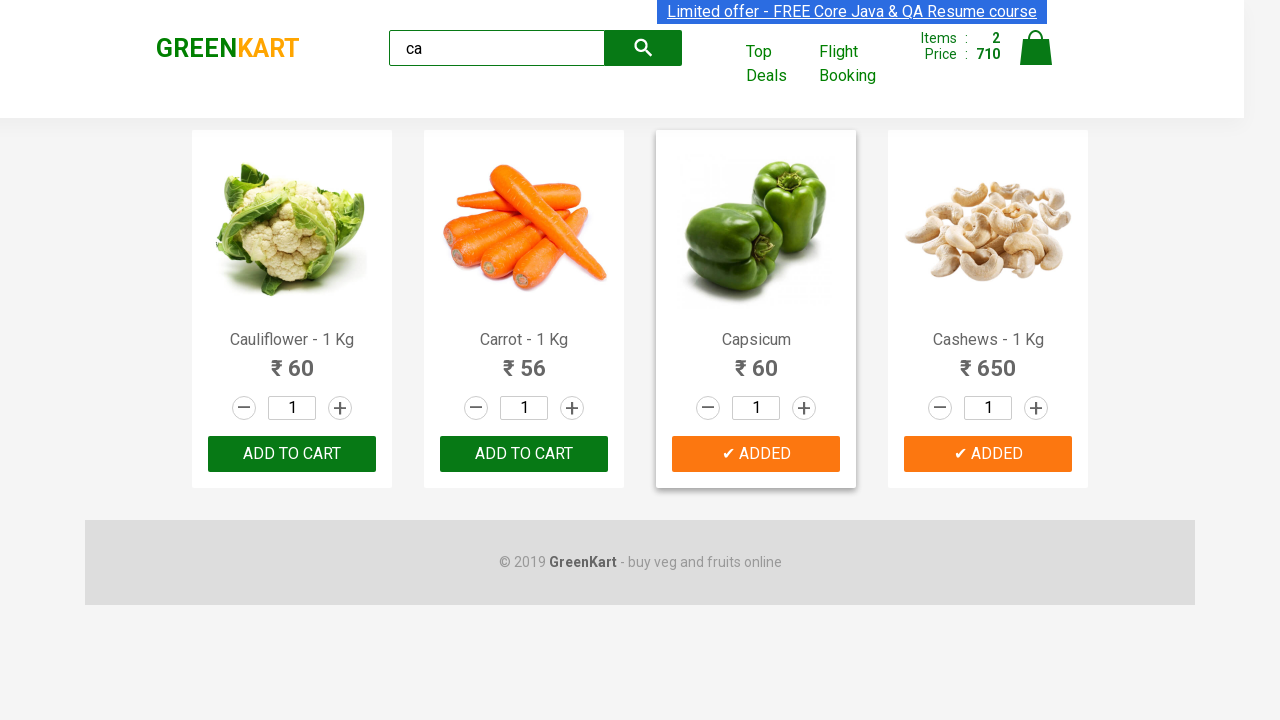

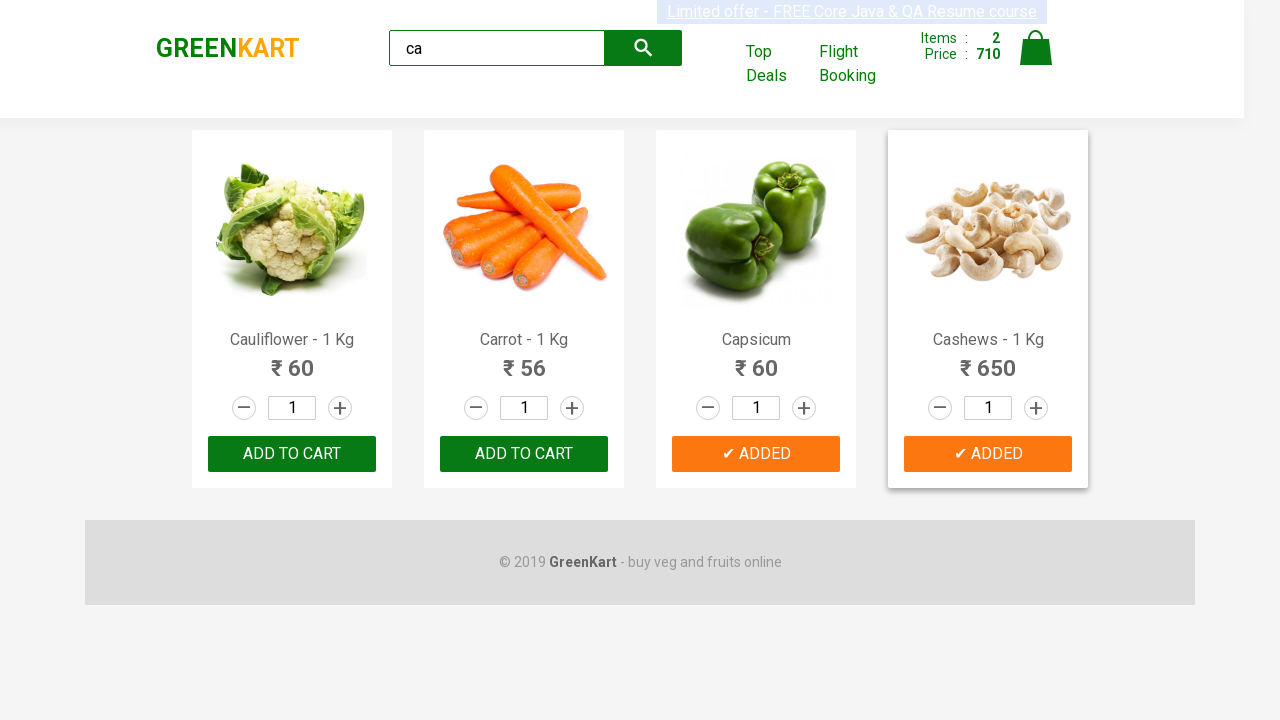